Navigates to the Rahul Shetty Academy Selenium Practice page and verifies it loads correctly

Starting URL: https://rahulshettyacademy.com/seleniumPractise/#/

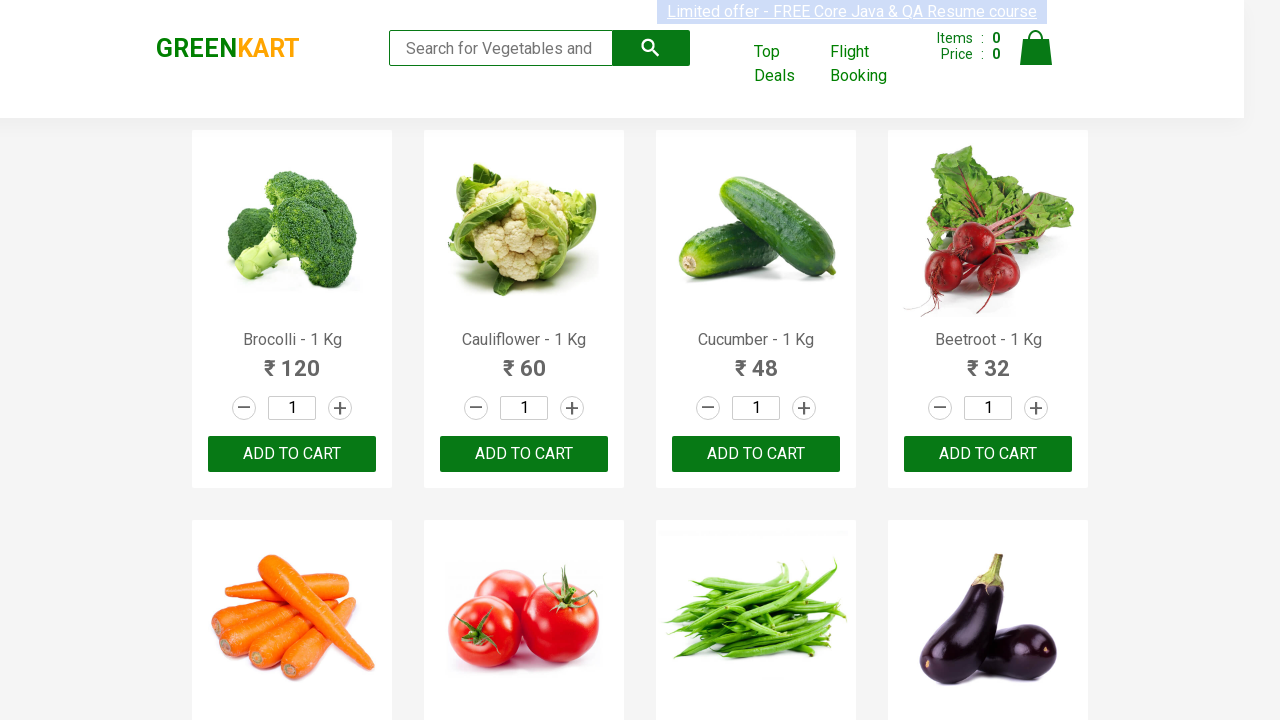

Navigated to Rahul Shetty Academy Selenium Practice page and waited for network idle
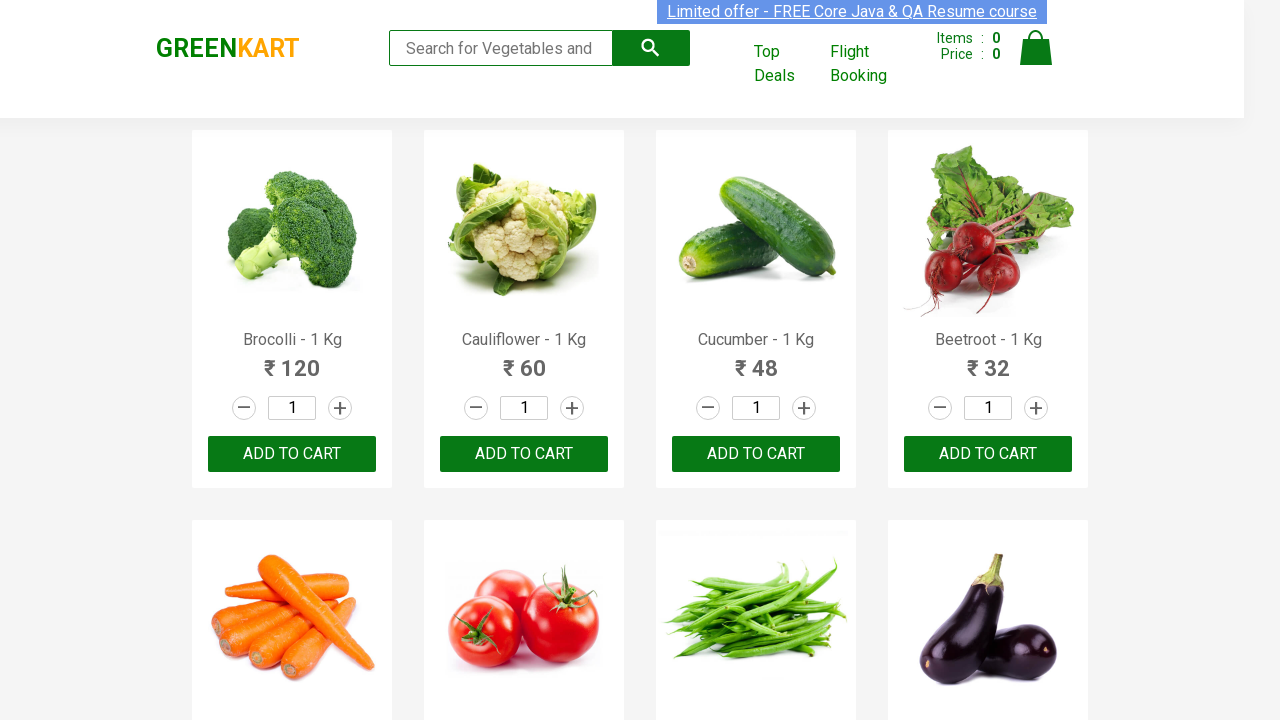

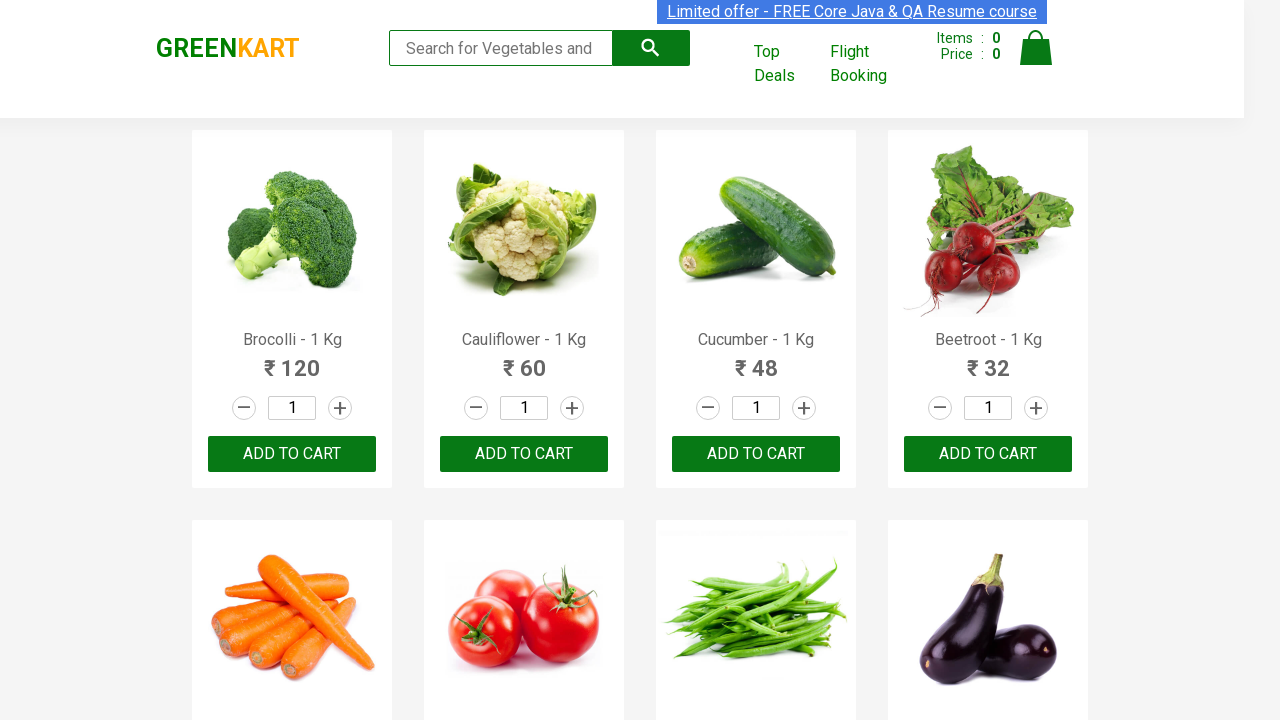